Tests sorting the "Due" column in descending order by clicking the column header twice and verifying the values are sorted in reverse order.

Starting URL: http://the-internet.herokuapp.com/tables

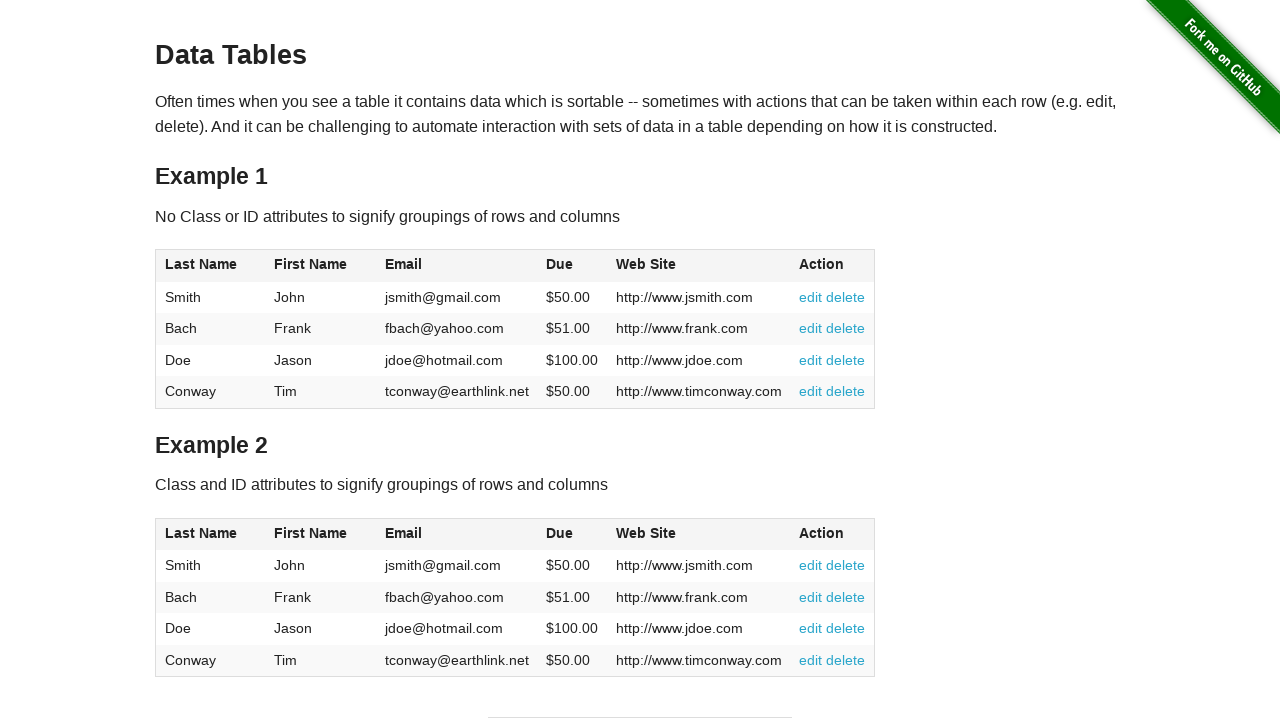

Clicked Due column header first time to sort in ascending order at (572, 266) on #table1 thead tr th:nth-child(4)
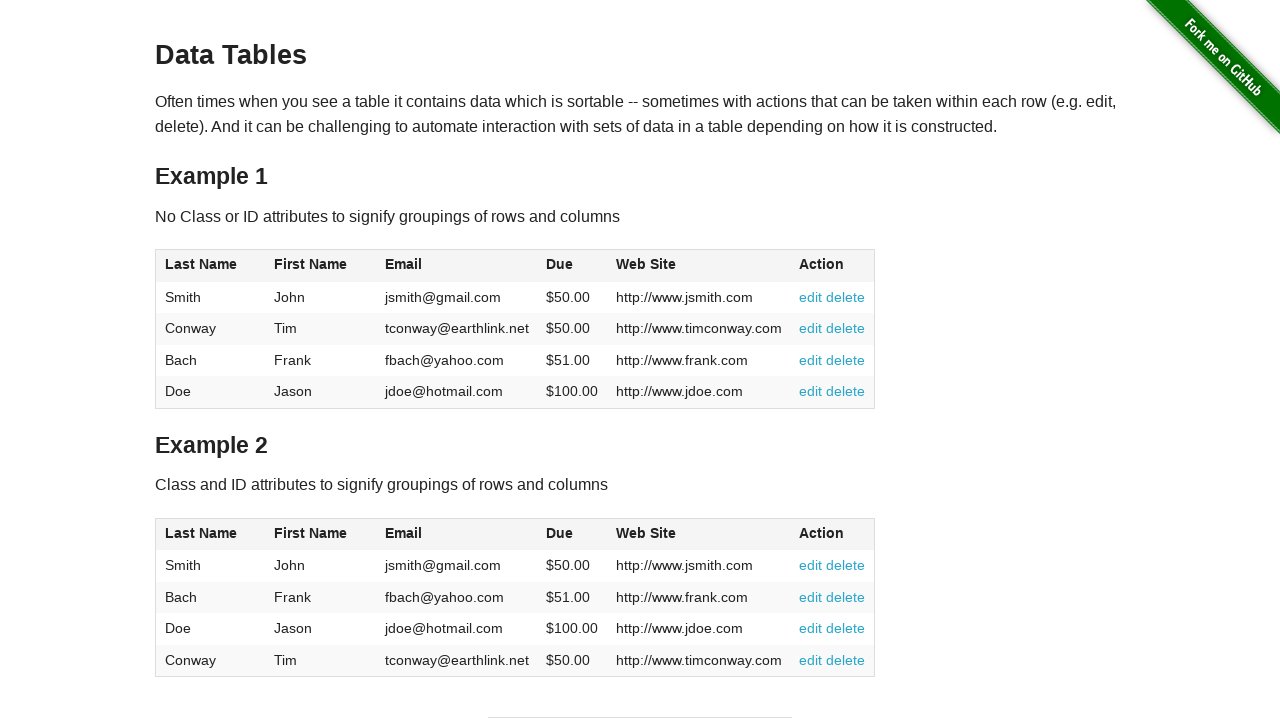

Clicked Due column header second time to sort in descending order at (572, 266) on #table1 thead tr th:nth-child(4)
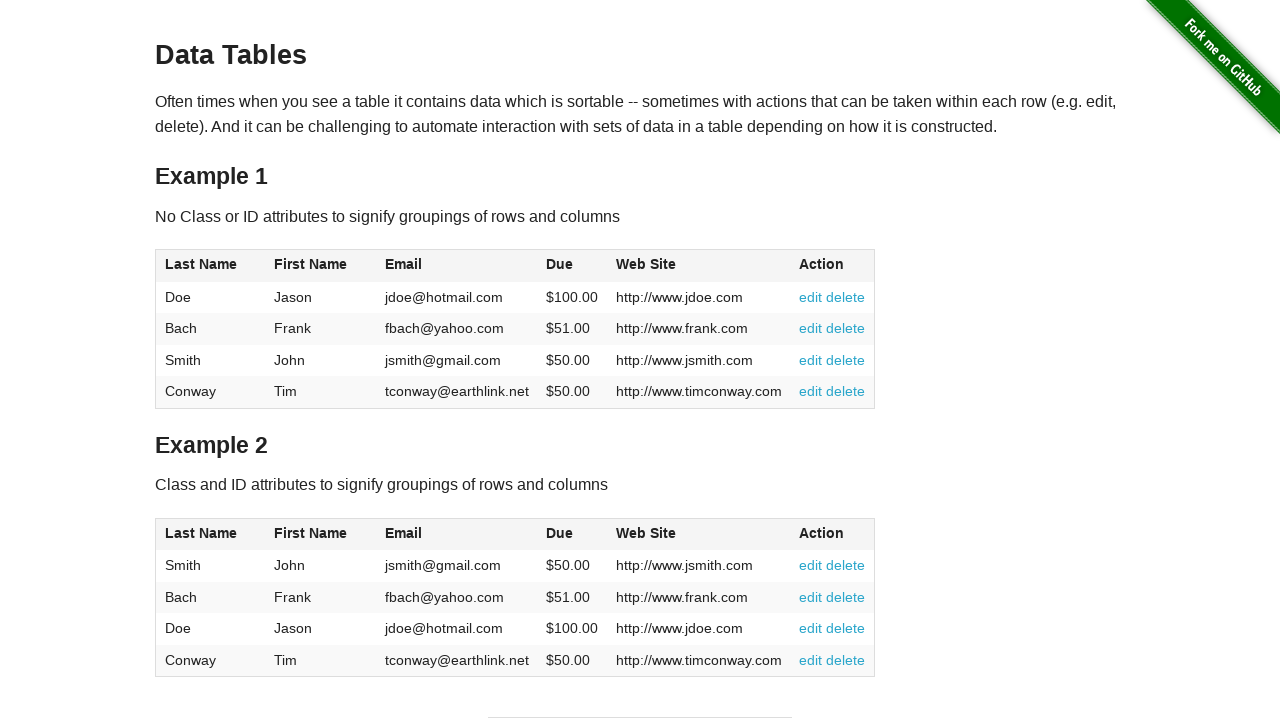

Waited for Due column values to be present in the table
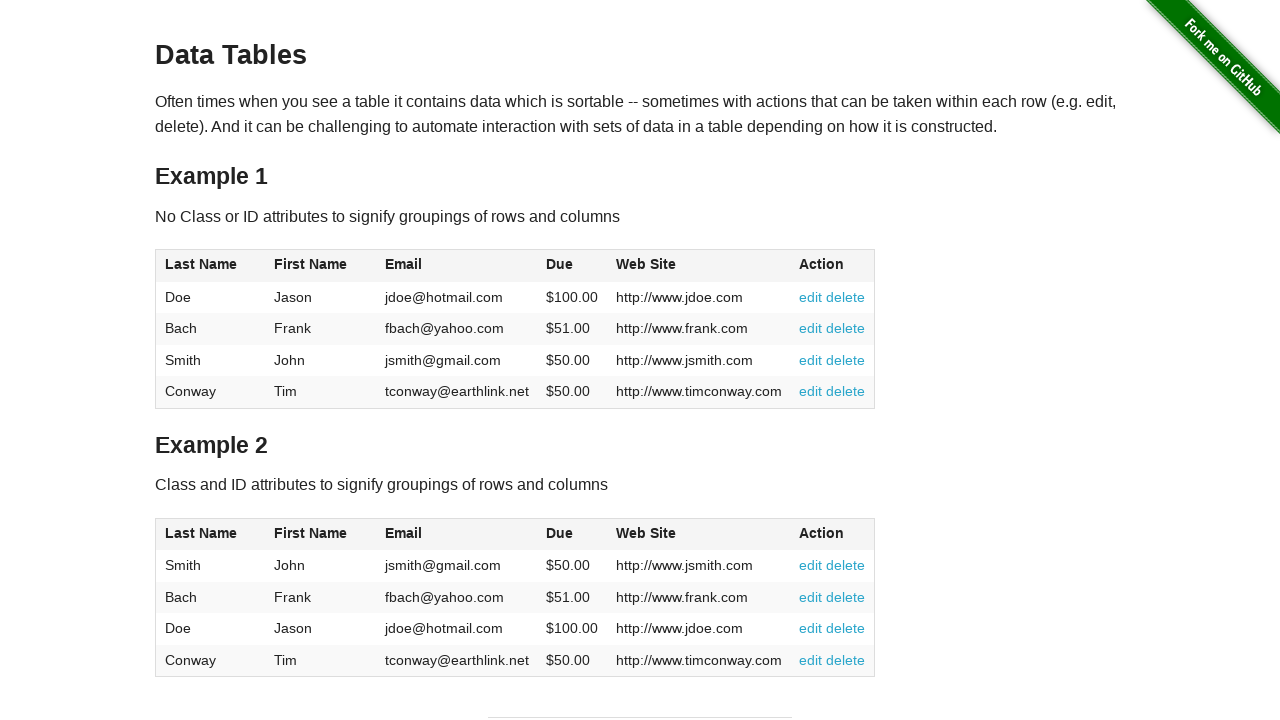

Retrieved all Due column values from the table
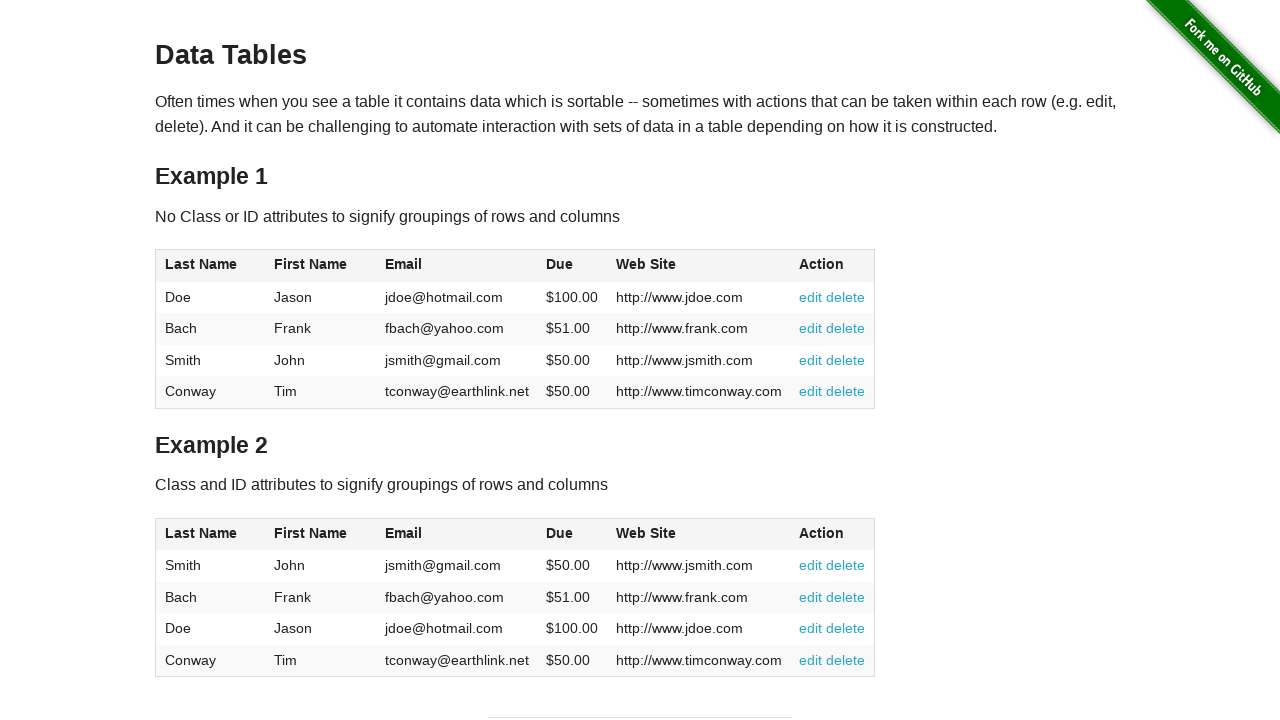

Extracted and converted Due values to floats: [100.0, 51.0, 50.0, 50.0]
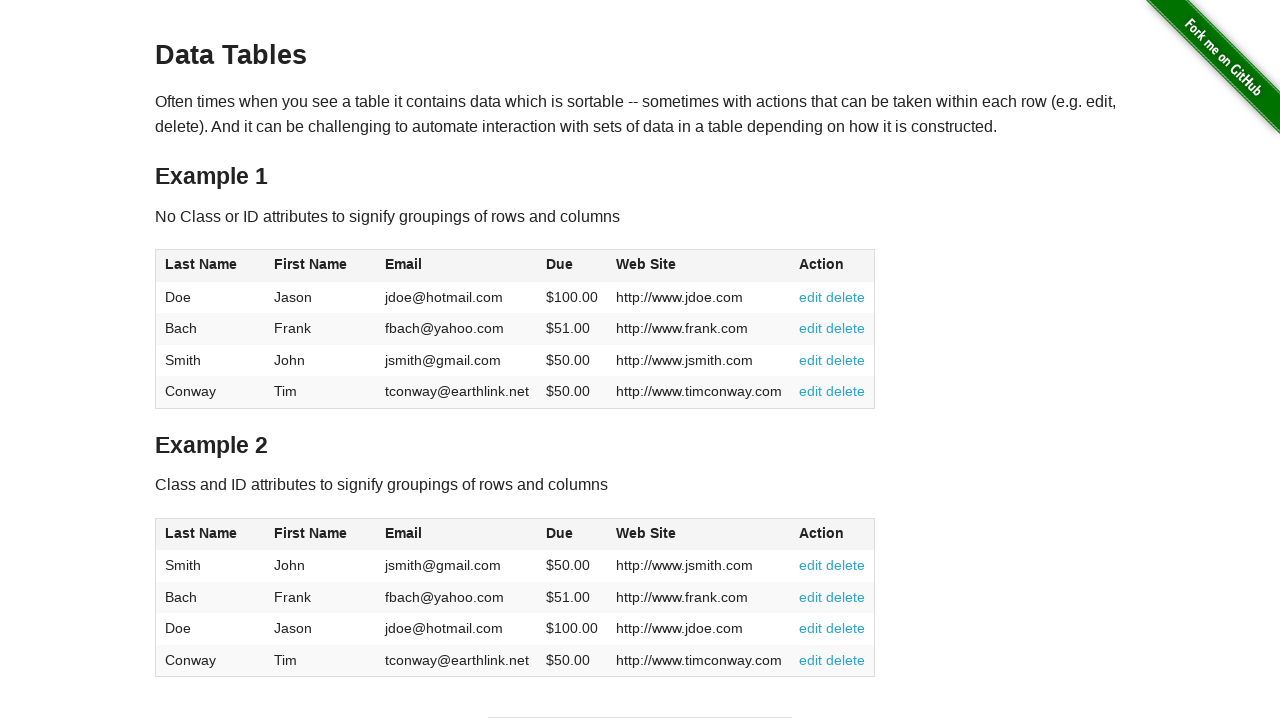

Verified Due column is sorted in descending order
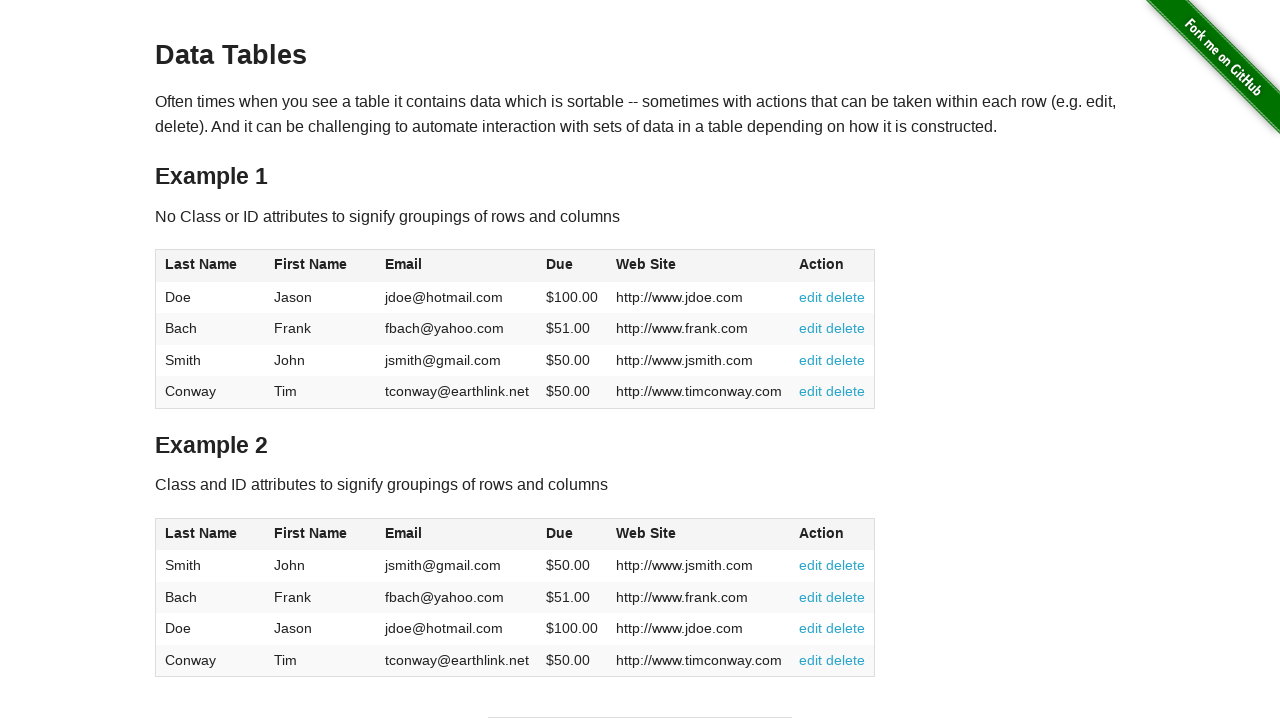

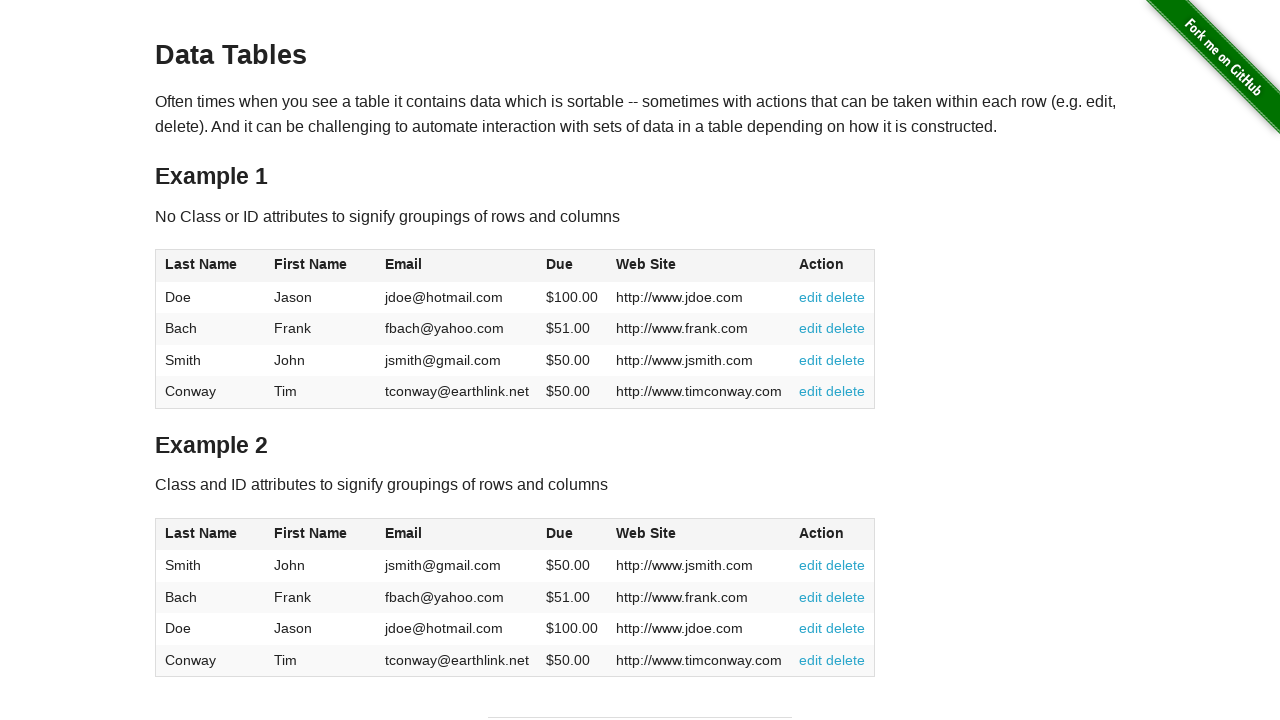